Tests jQuery scroll functionality by selecting a navigation item, entering a fragment ID into a text field, clicking a button to scroll to that element, and verifying the element becomes visible

Starting URL: http://demos.flesler.com/jquery/scrollTo/old/

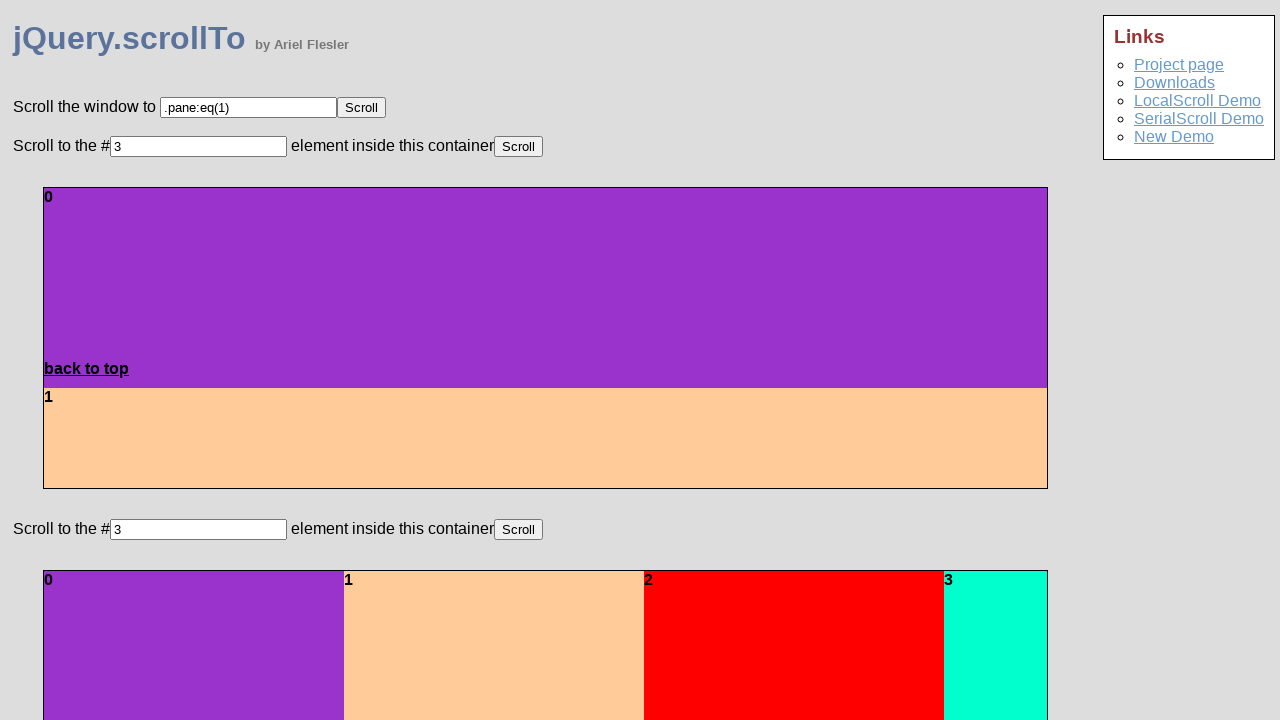

jQuery loaded and page ready
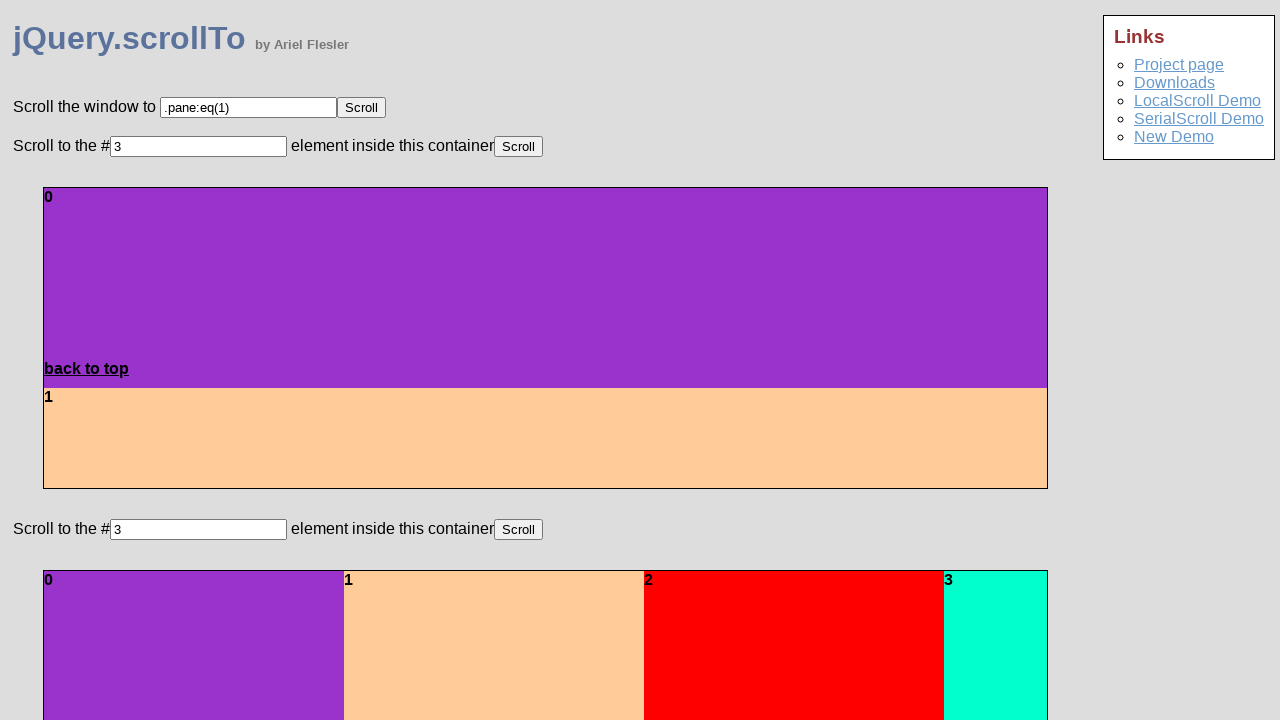

Navigation element present
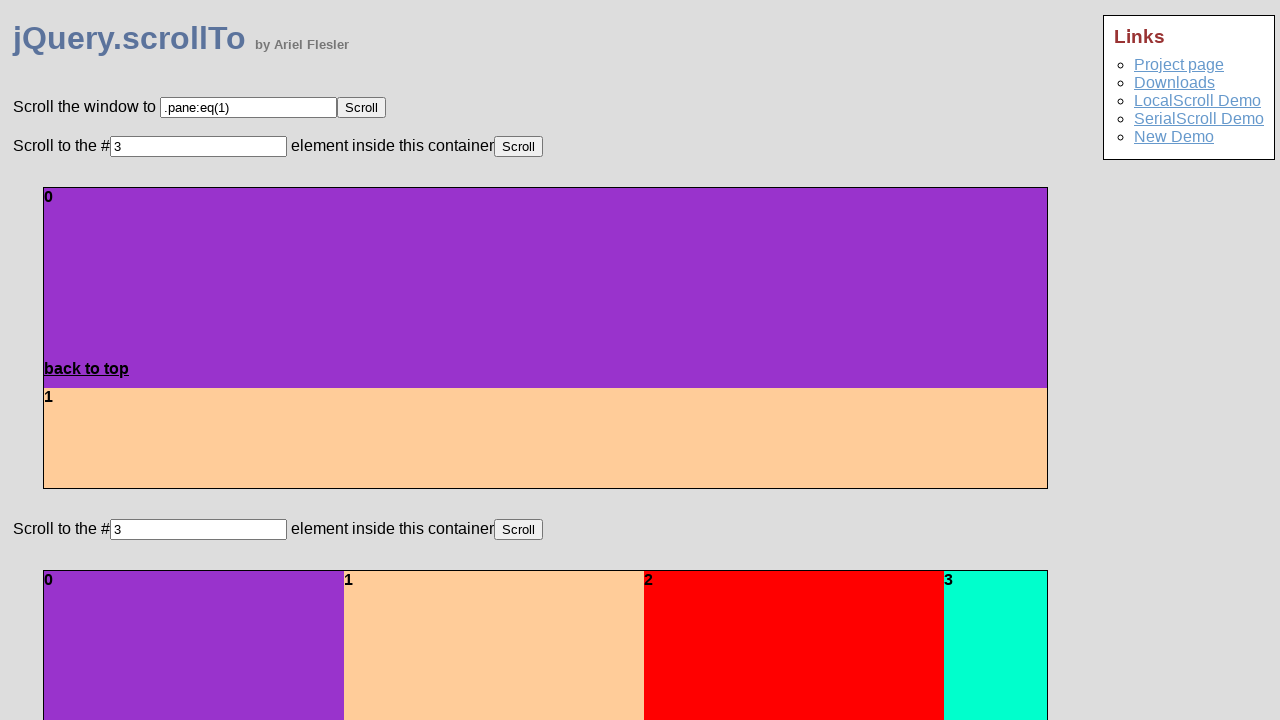

Cleared text input field on body > label:nth-child(6) > input[type='text']
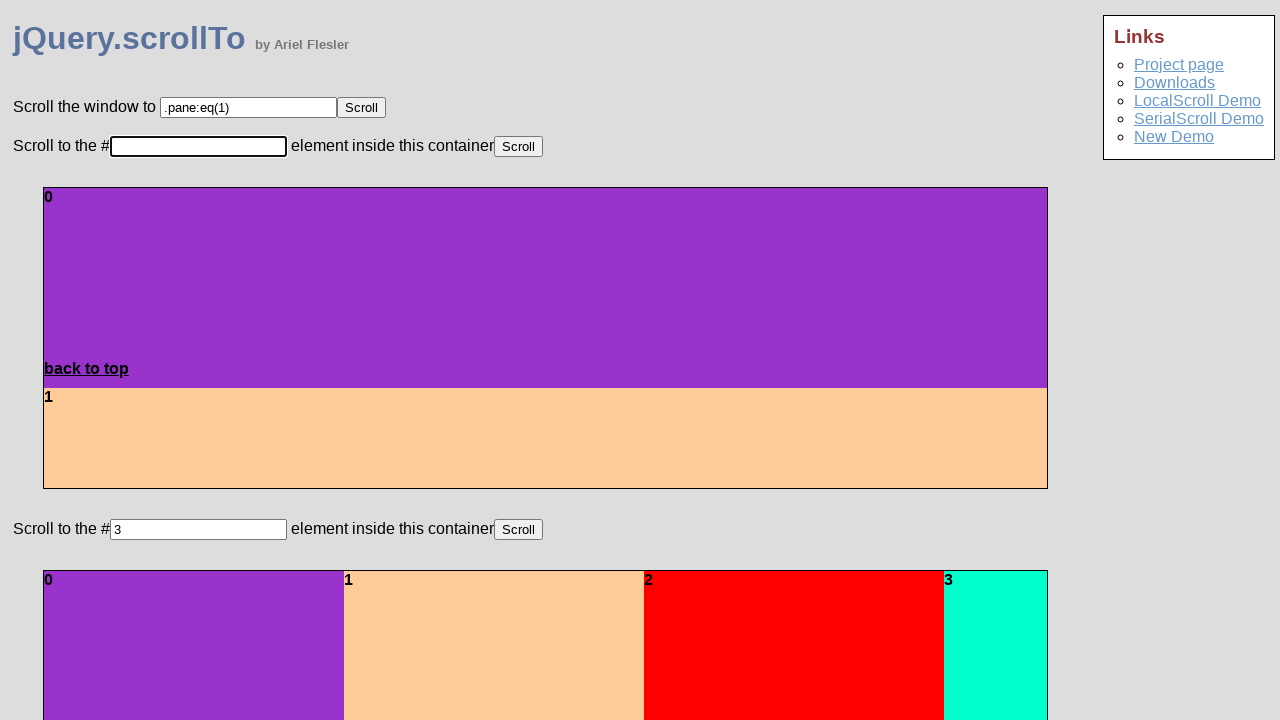

Entered fragment ID '5' into text field on body > label:nth-child(6) > input[type='text']
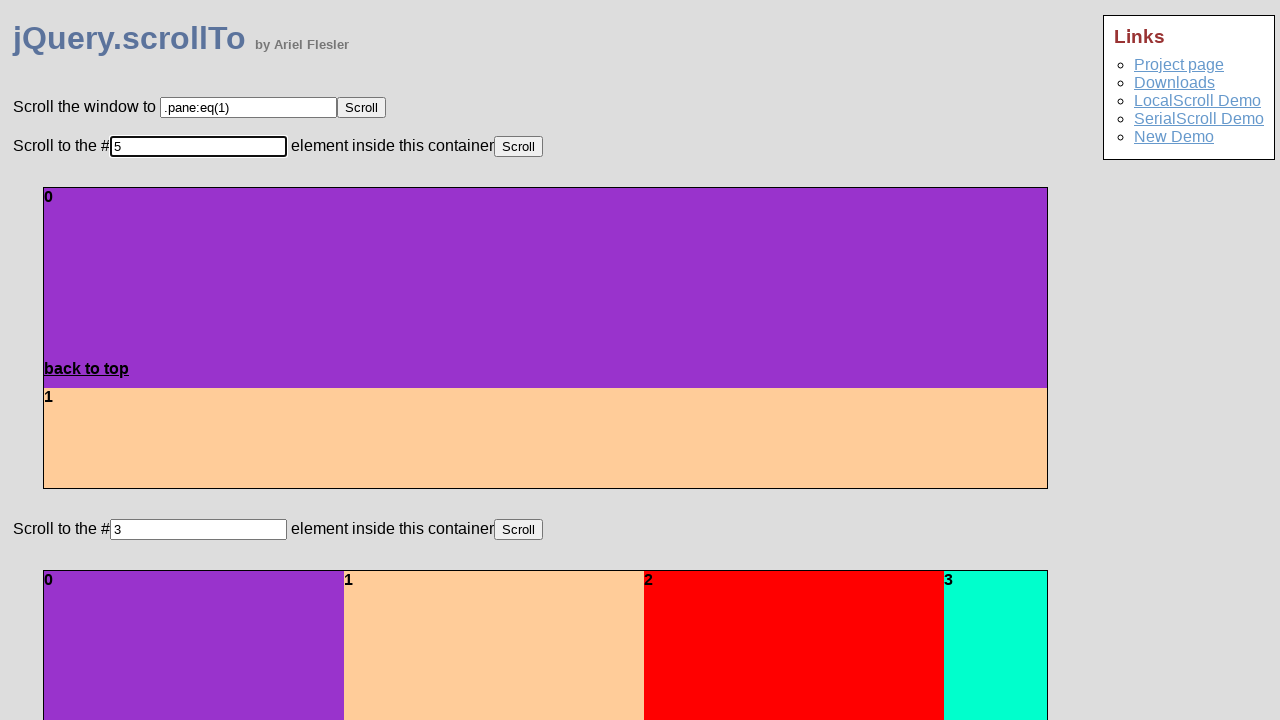

Clicked button to trigger scroll to element at (518, 146) on body > label:nth-child(6) > button
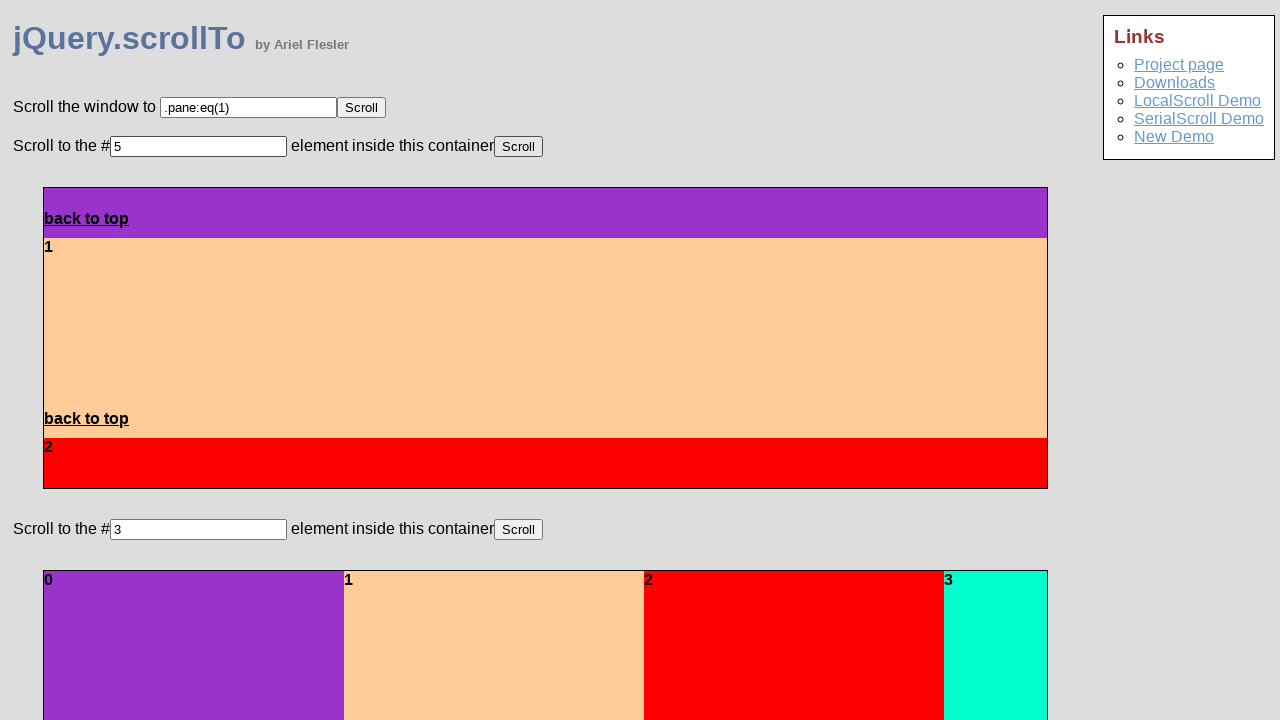

jQuery scroll animation completed
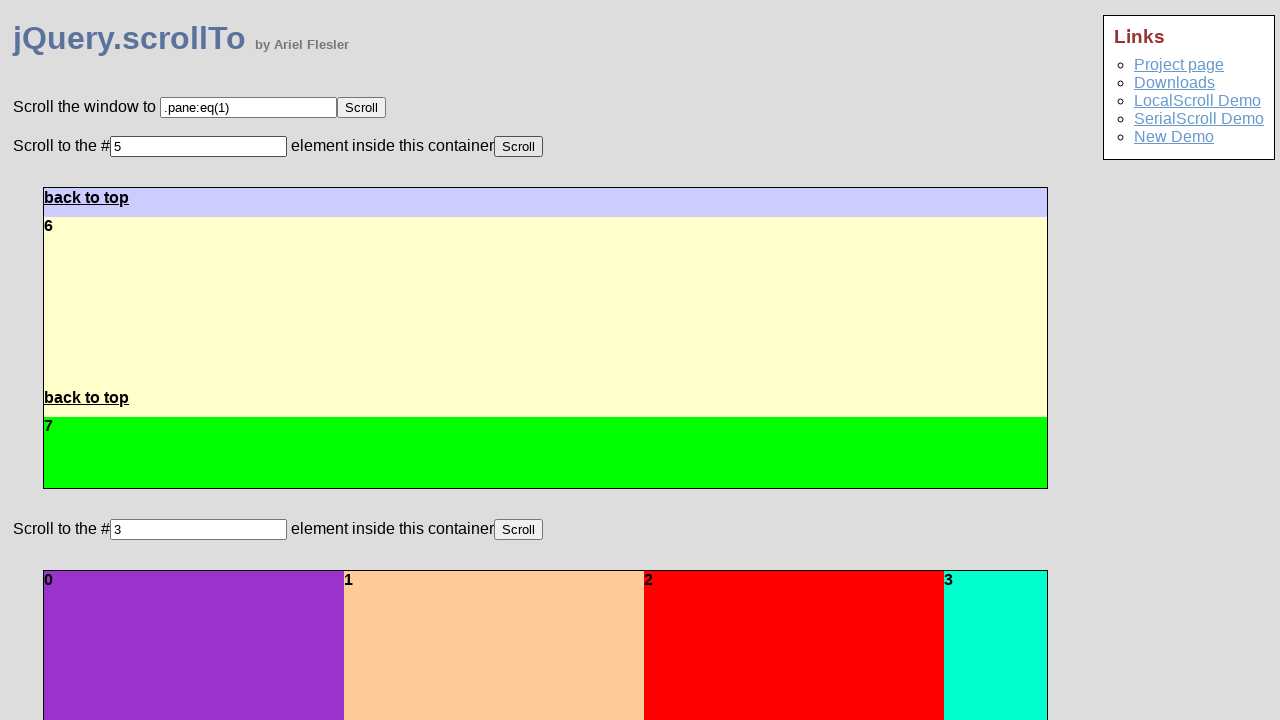

Target navigation element is visible after scroll
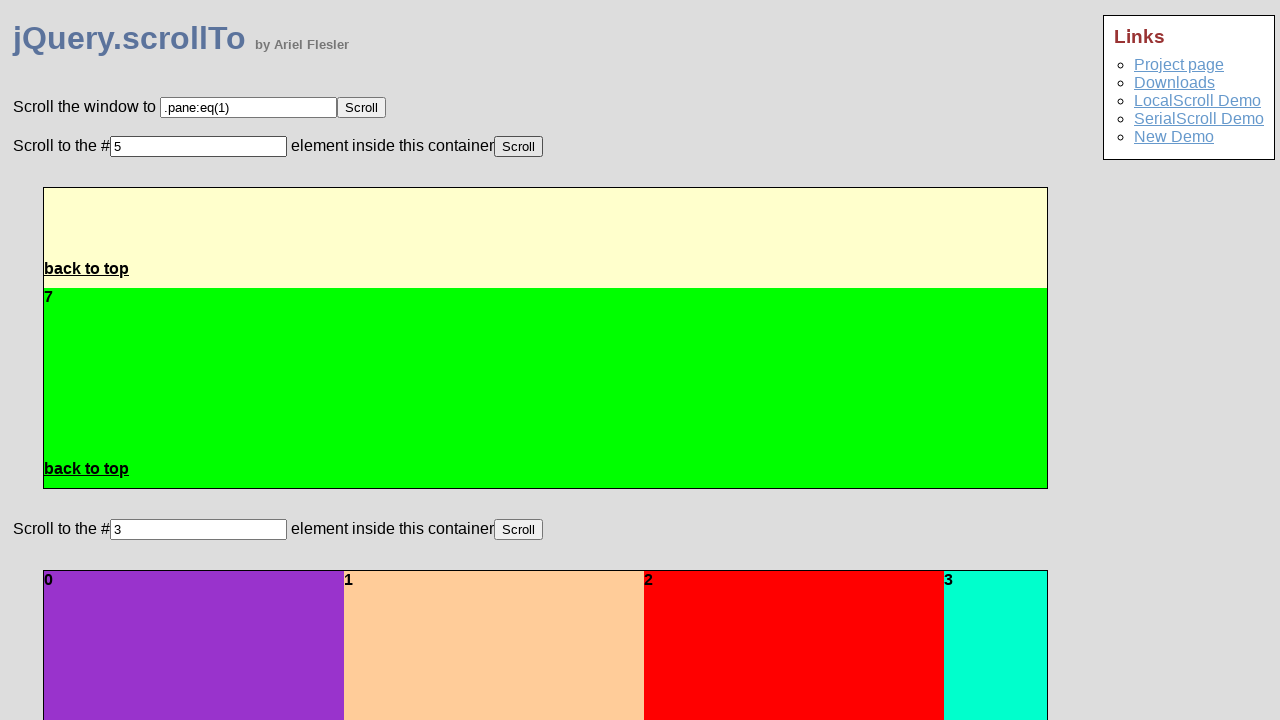

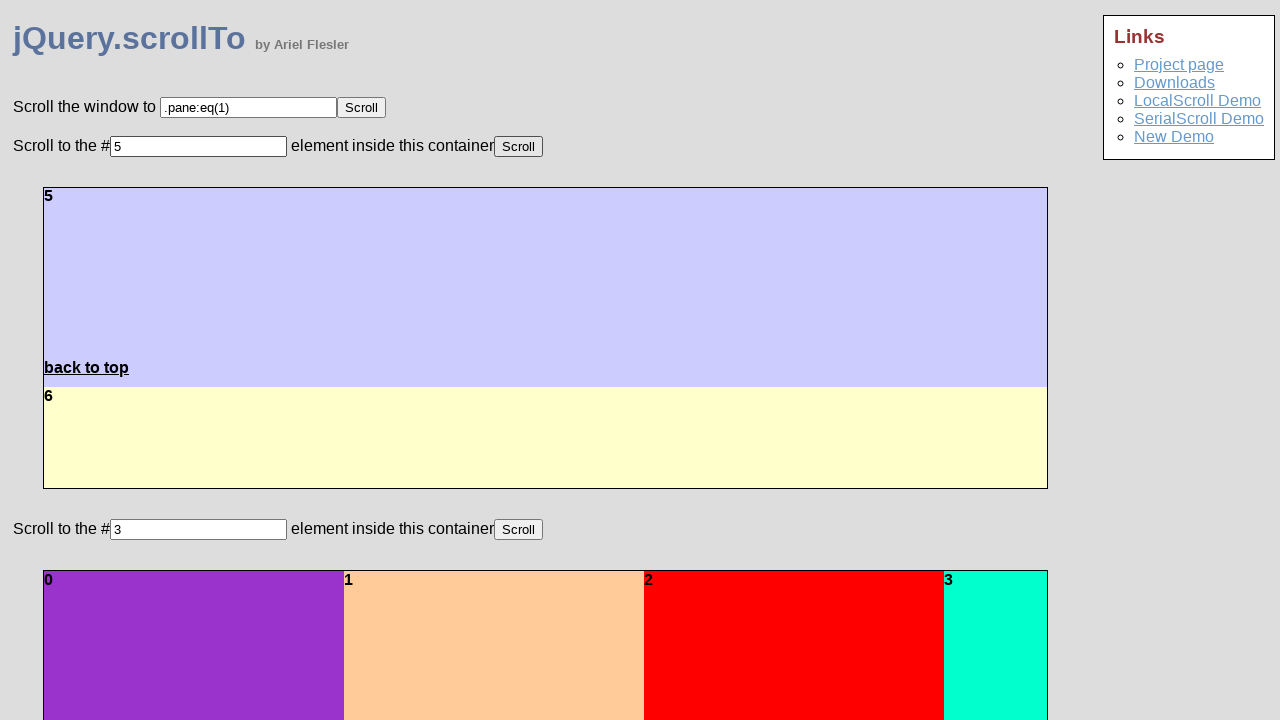